Tests dropdown menu functionality by clicking the dropdown button to open it, then clicking on the modal menu item from the dropdown options.

Starting URL: https://formy-project.herokuapp.com/dropdown

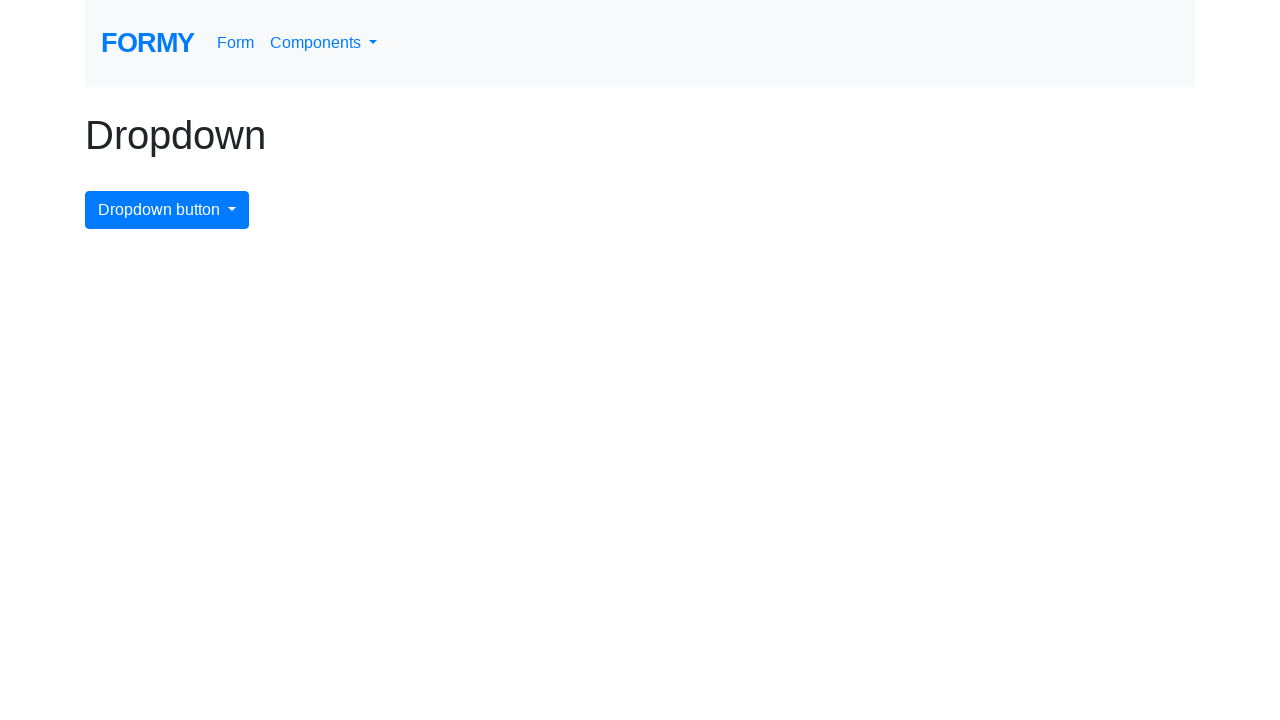

Clicked dropdown menu button to open dropdown at (167, 210) on #dropdownMenuButton
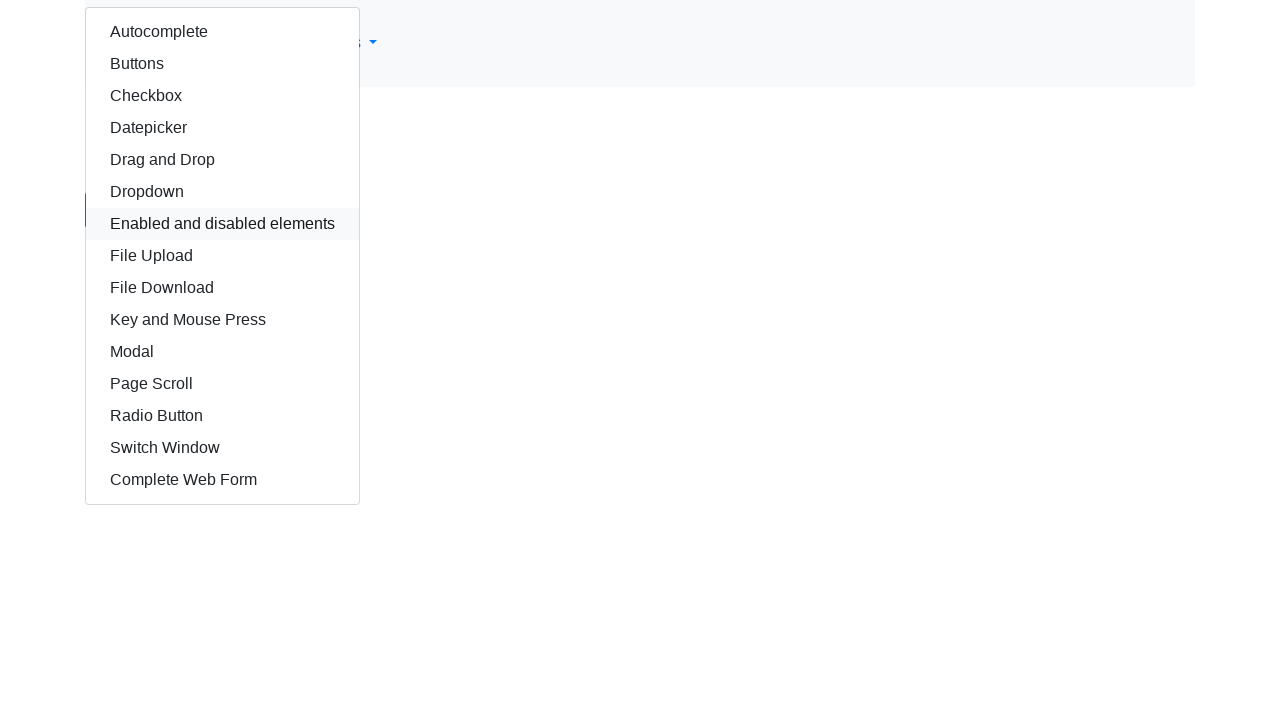

Waited 500ms for dropdown to open
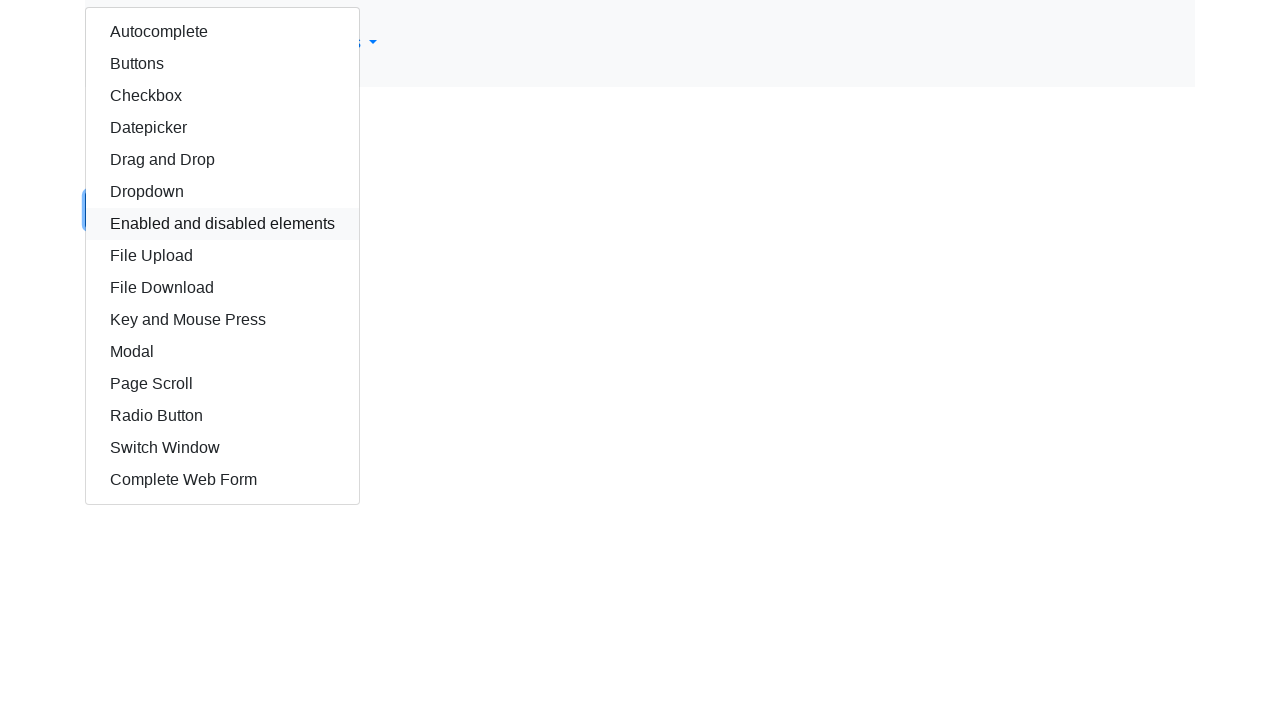

Clicked modal menu item from dropdown options at (222, 352) on xpath=/html/body/div/div/div/a[11]
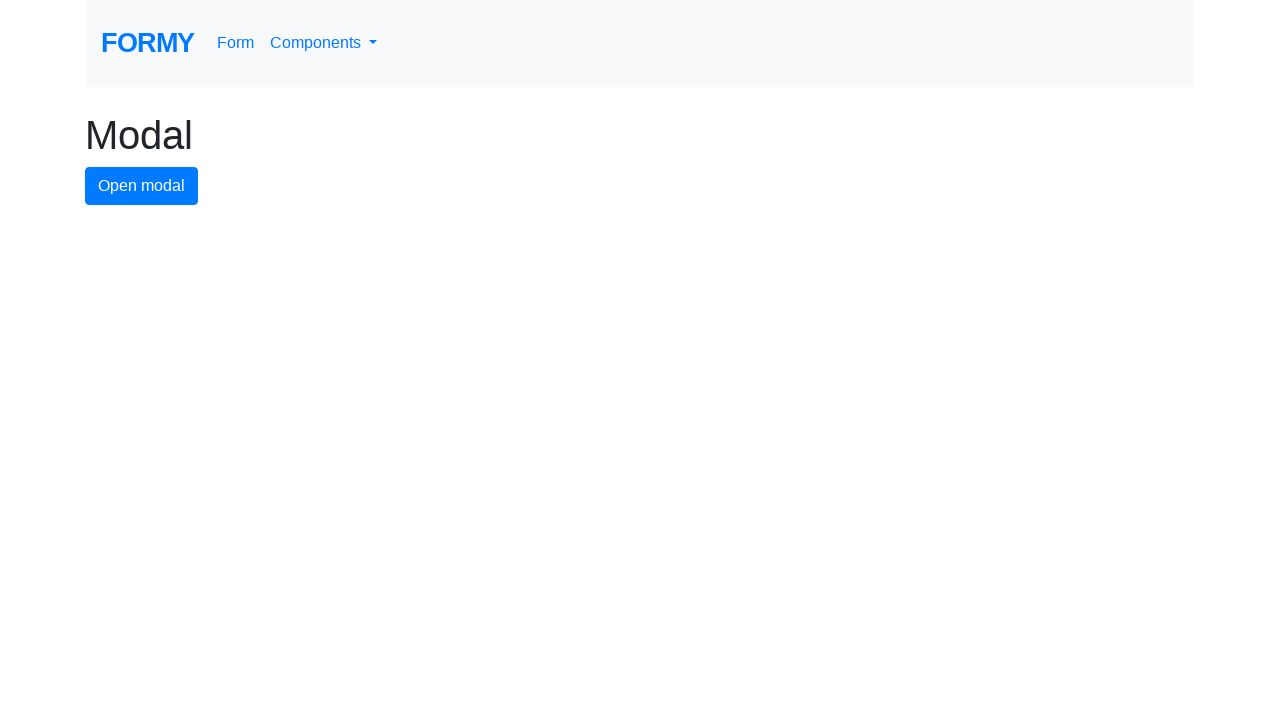

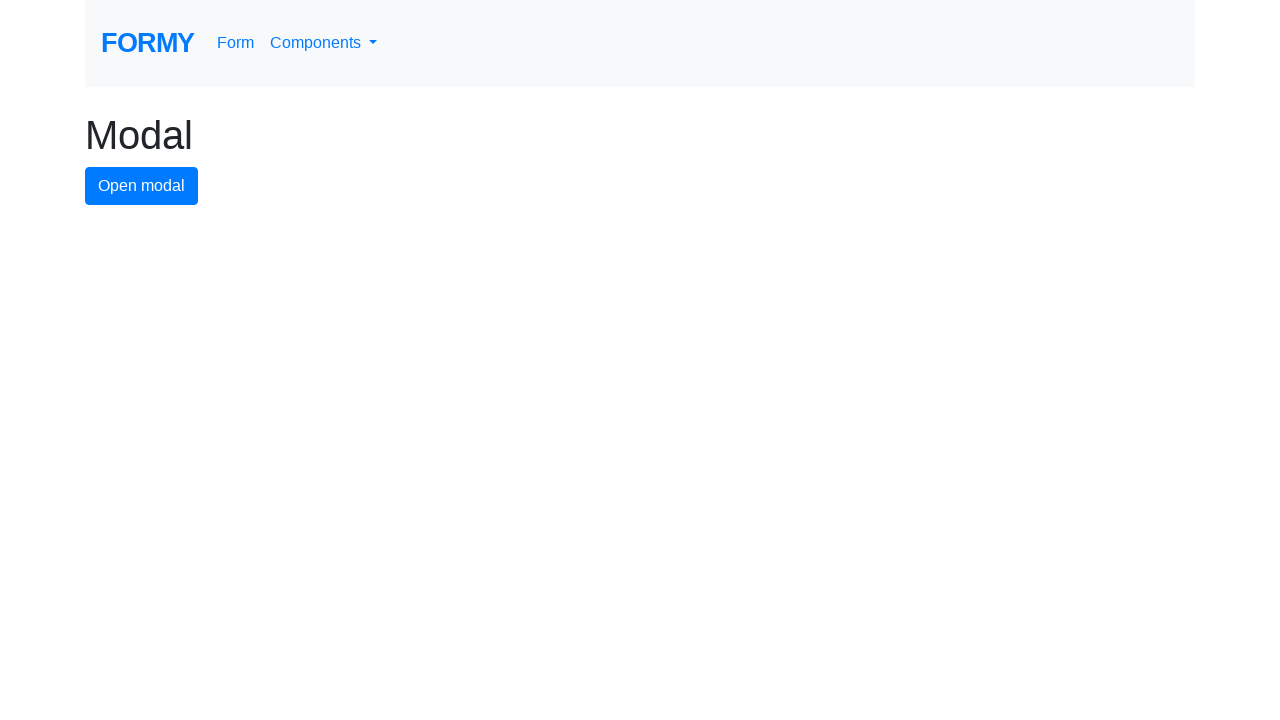